Navigates to the Rahul Shetty Academy Automation Practice page and verifies that footer links are present and visible on the page.

Starting URL: https://www.rahulshettyacademy.com/AutomationPractice

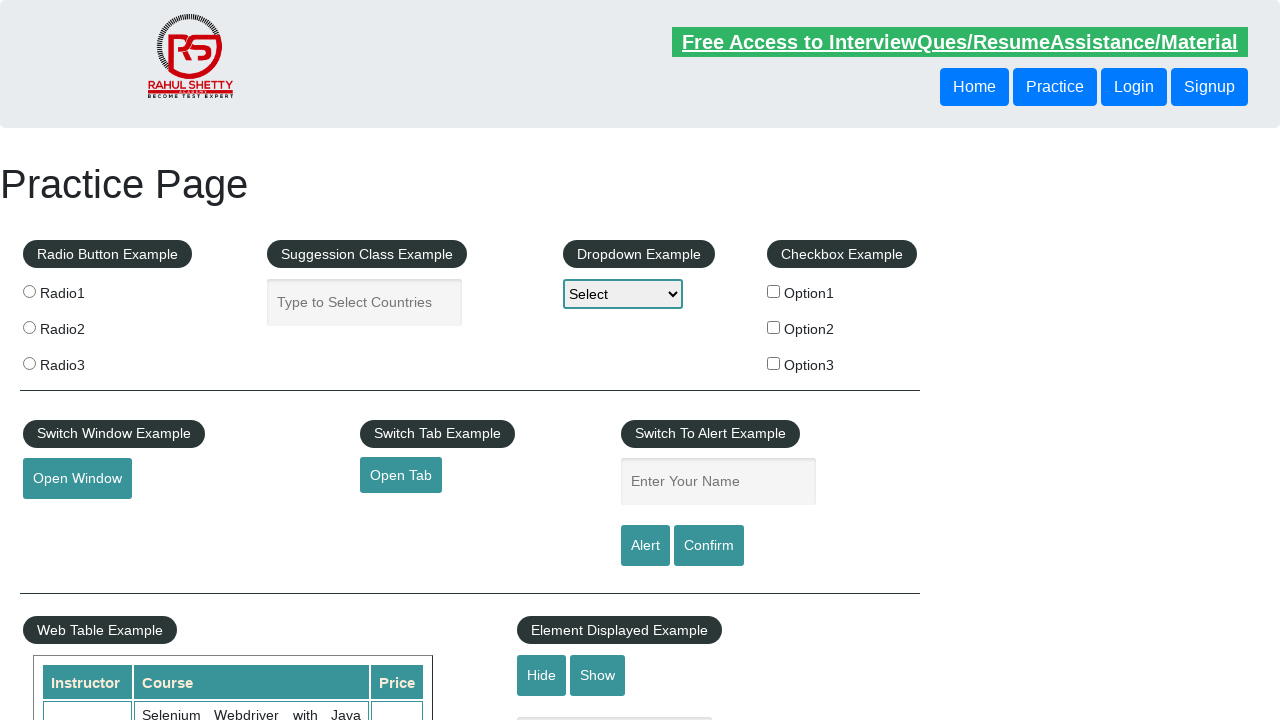

Navigated to Rahul Shetty Academy Automation Practice page
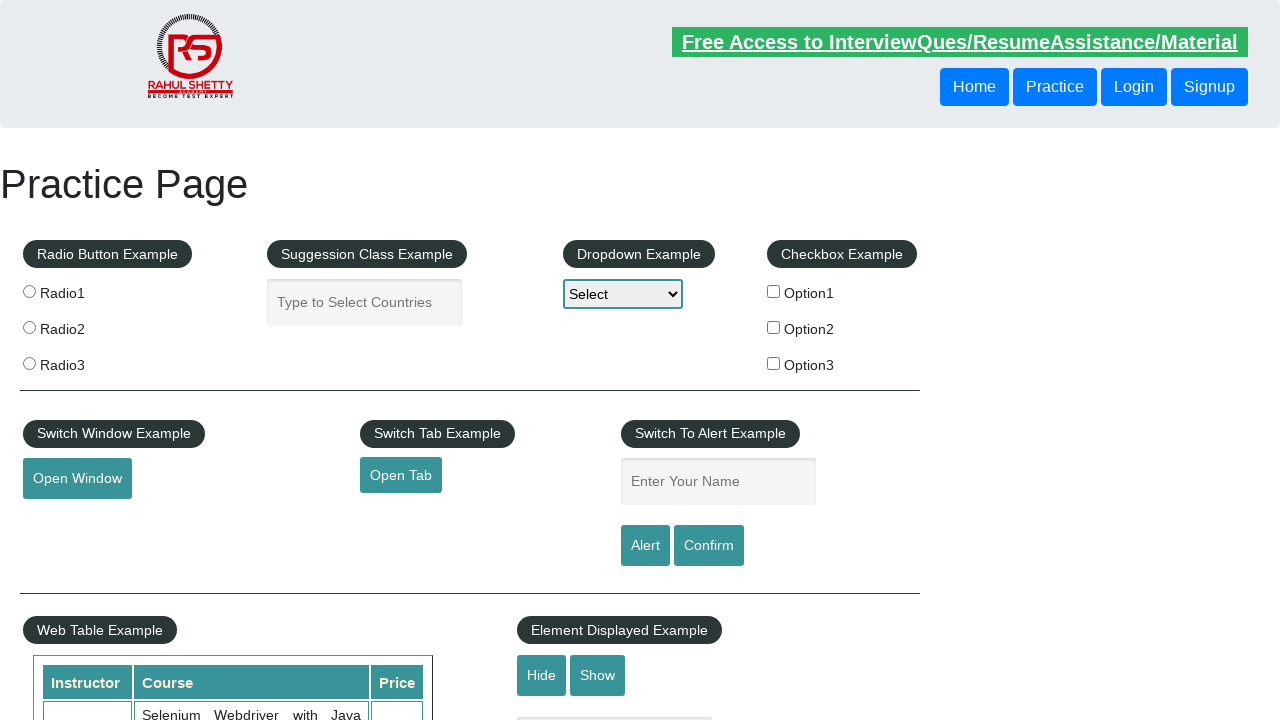

Footer links selector loaded
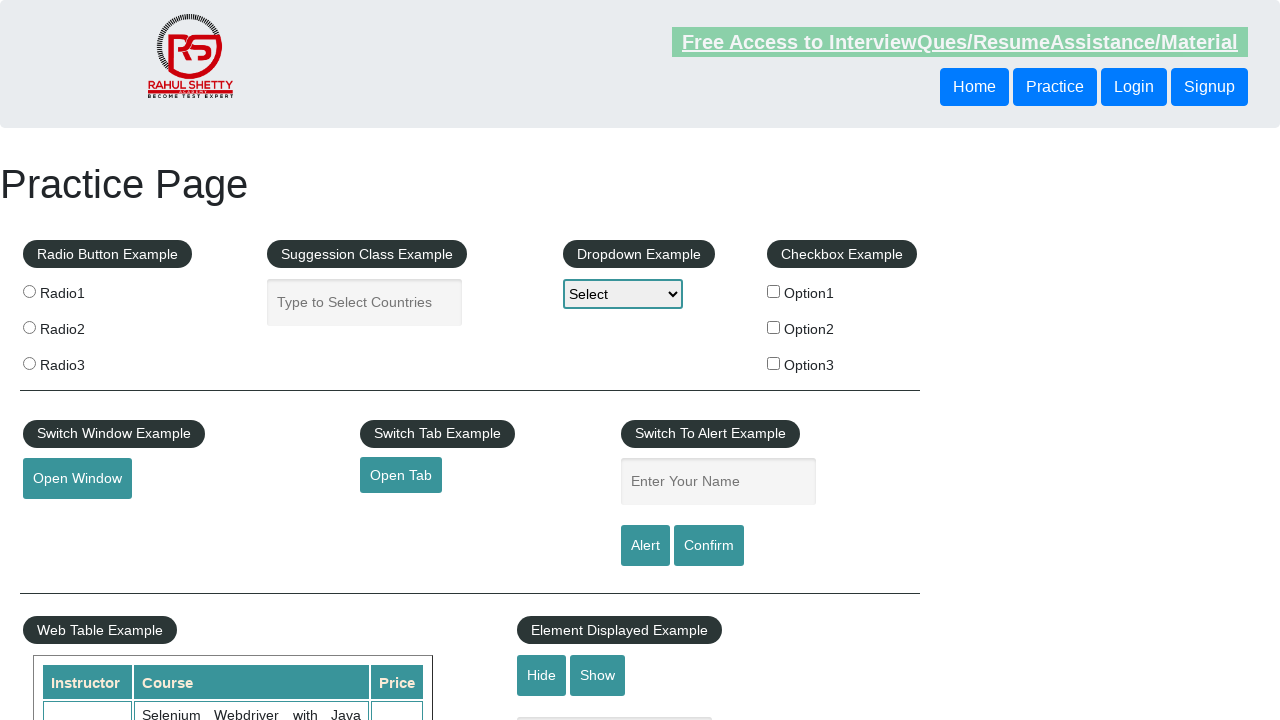

Located all footer links on the page
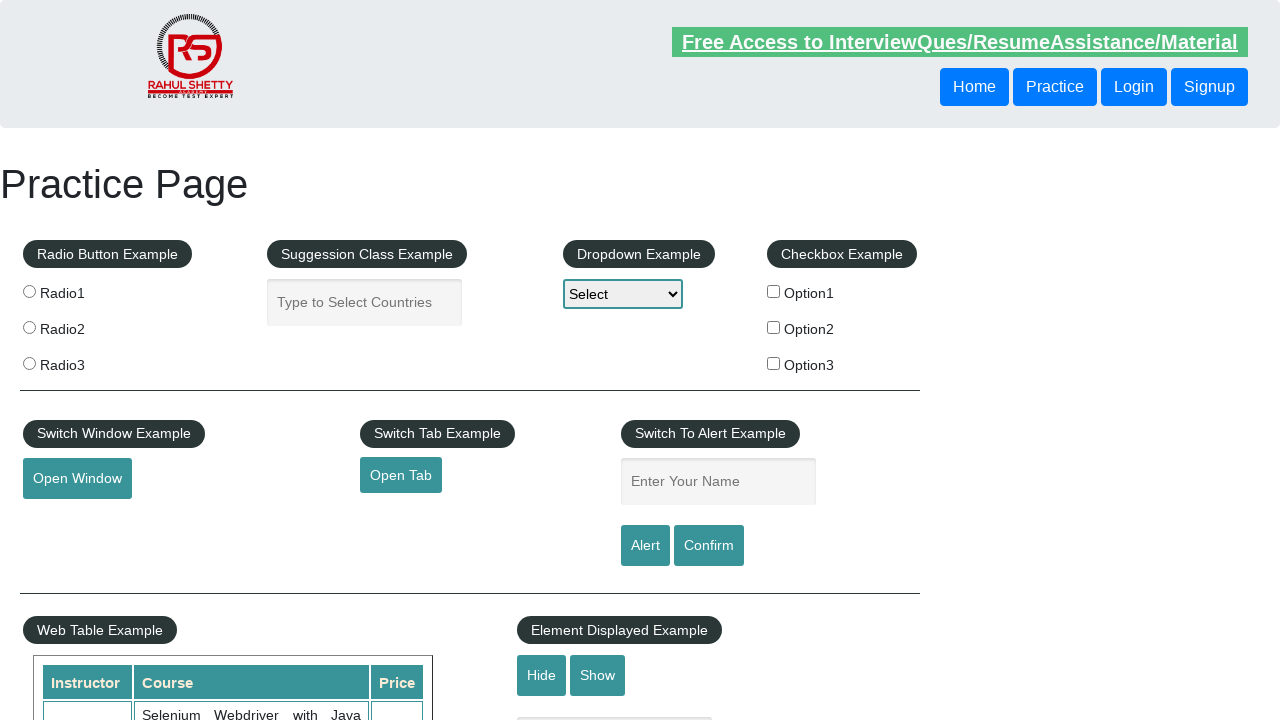

Verified that footer links are present (count > 0)
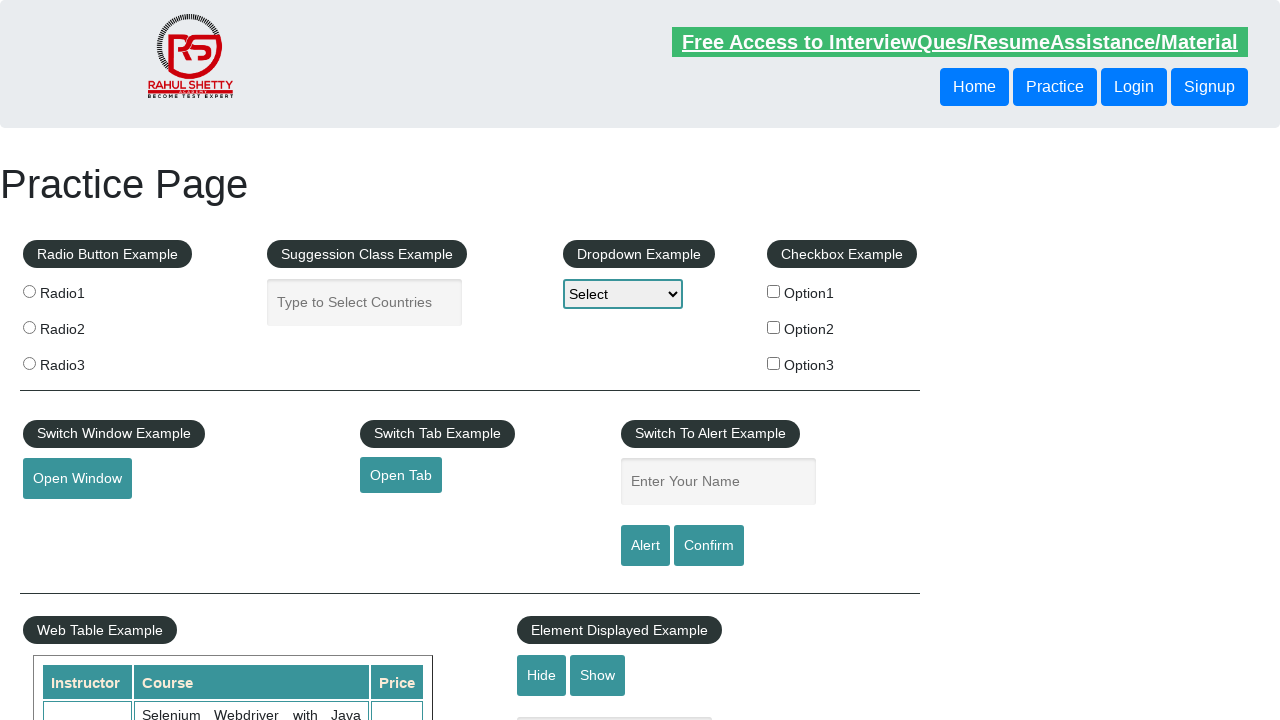

Verified that first footer link is visible
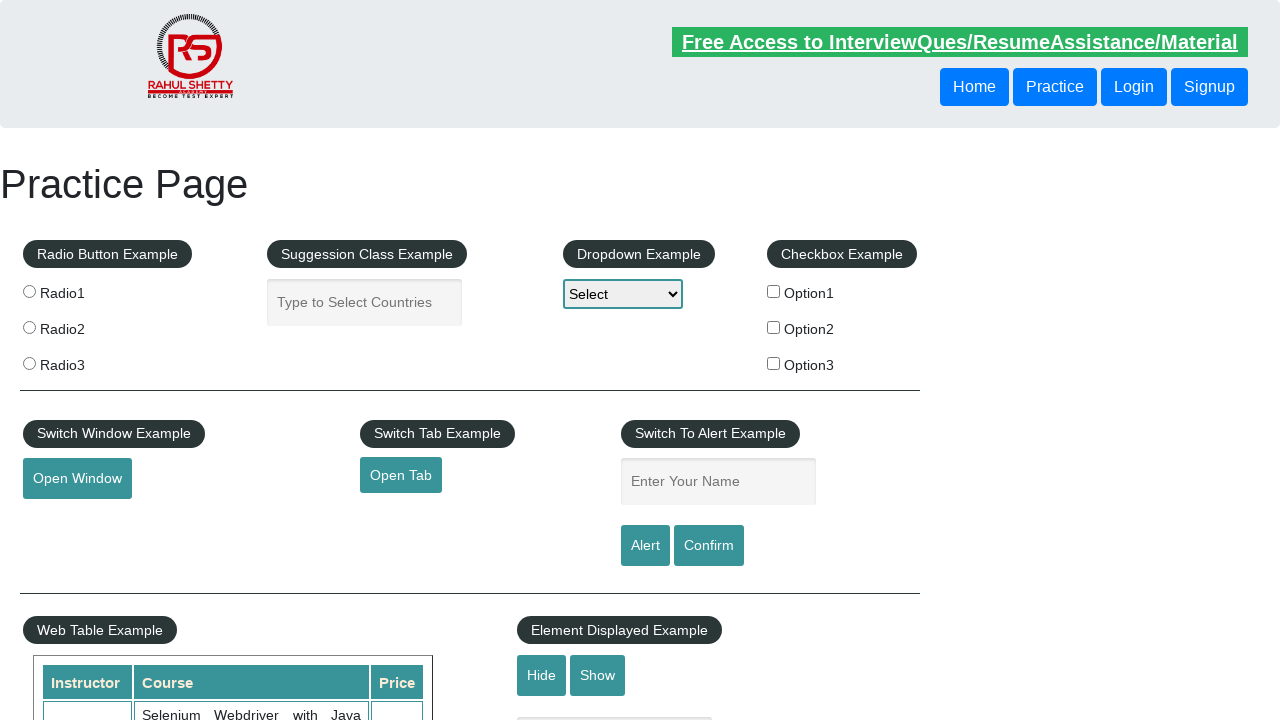

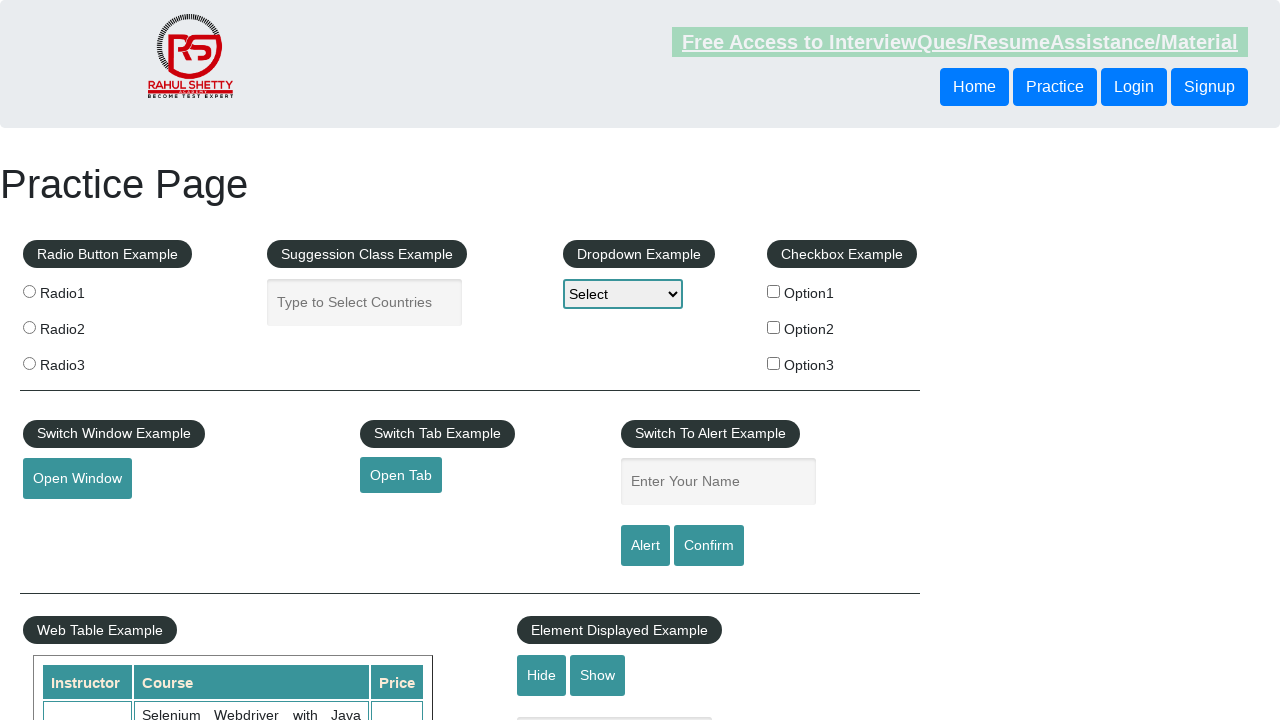